Tests that other controls are hidden when editing a todo item

Starting URL: https://demo.playwright.dev/todomvc

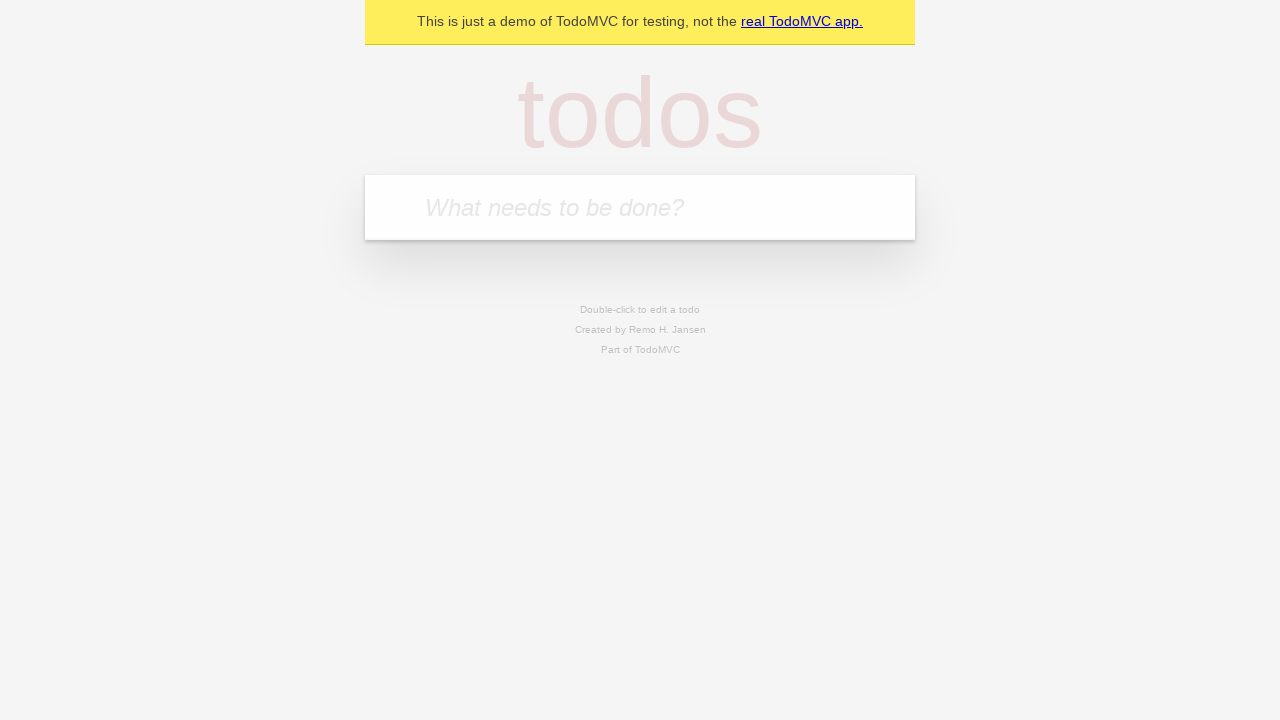

Filled todo input with 'buy some cheese' on internal:attr=[placeholder="What needs to be done?"i]
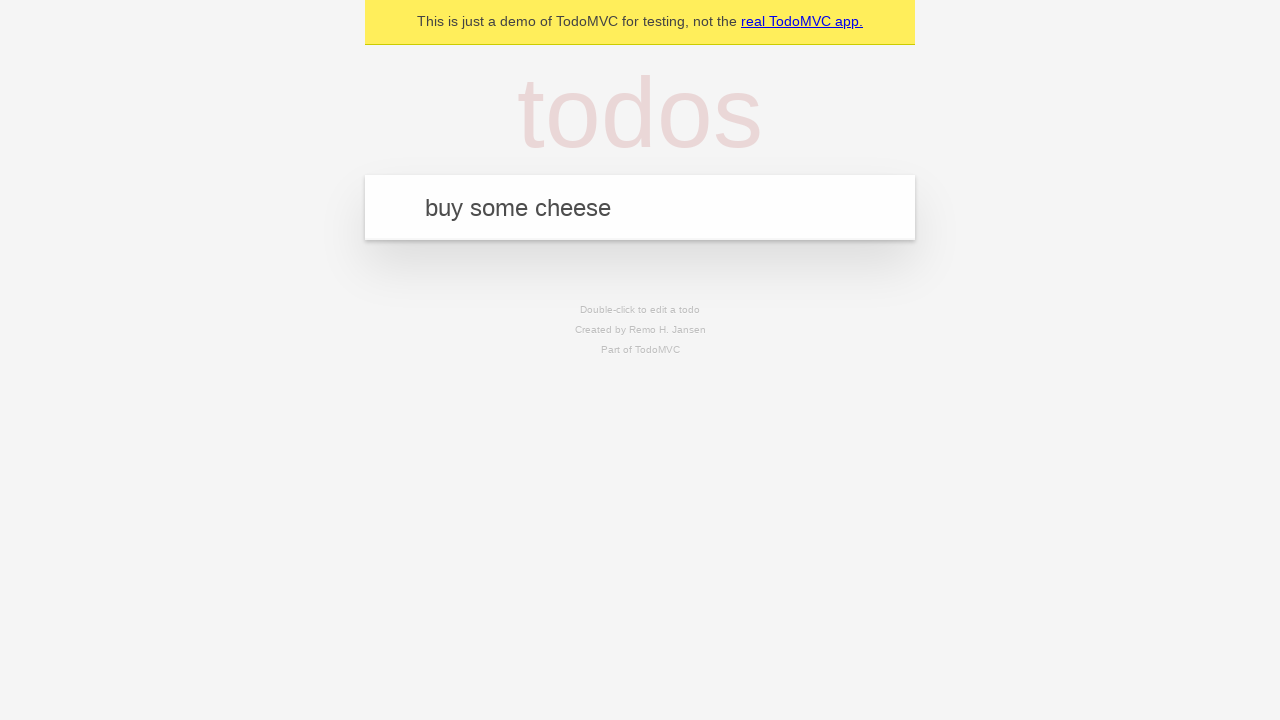

Pressed Enter to create todo 'buy some cheese' on internal:attr=[placeholder="What needs to be done?"i]
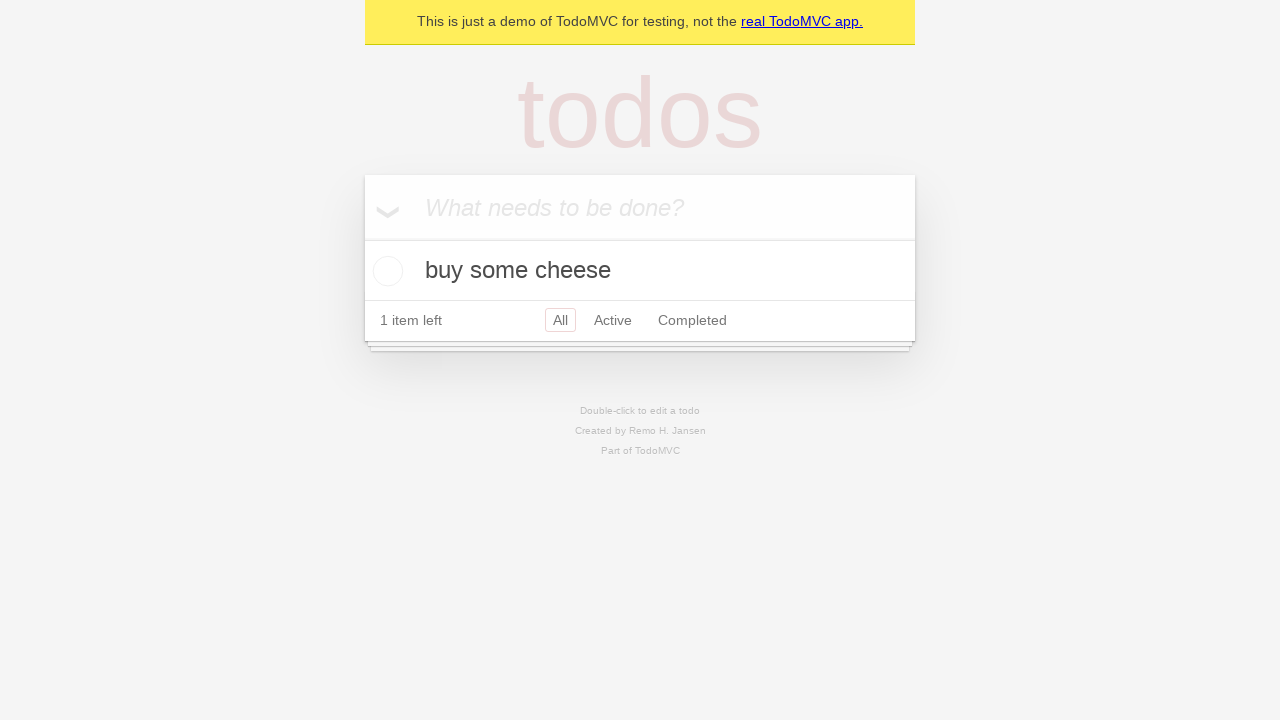

Filled todo input with 'feed the cat' on internal:attr=[placeholder="What needs to be done?"i]
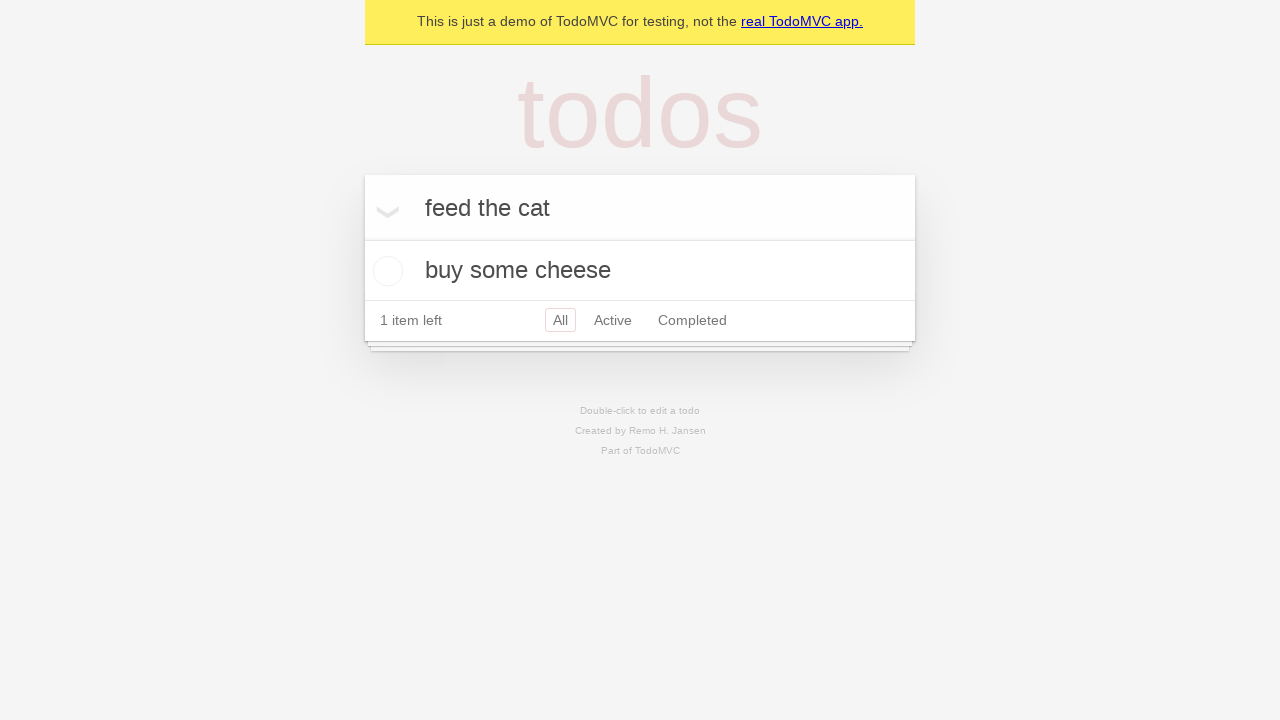

Pressed Enter to create todo 'feed the cat' on internal:attr=[placeholder="What needs to be done?"i]
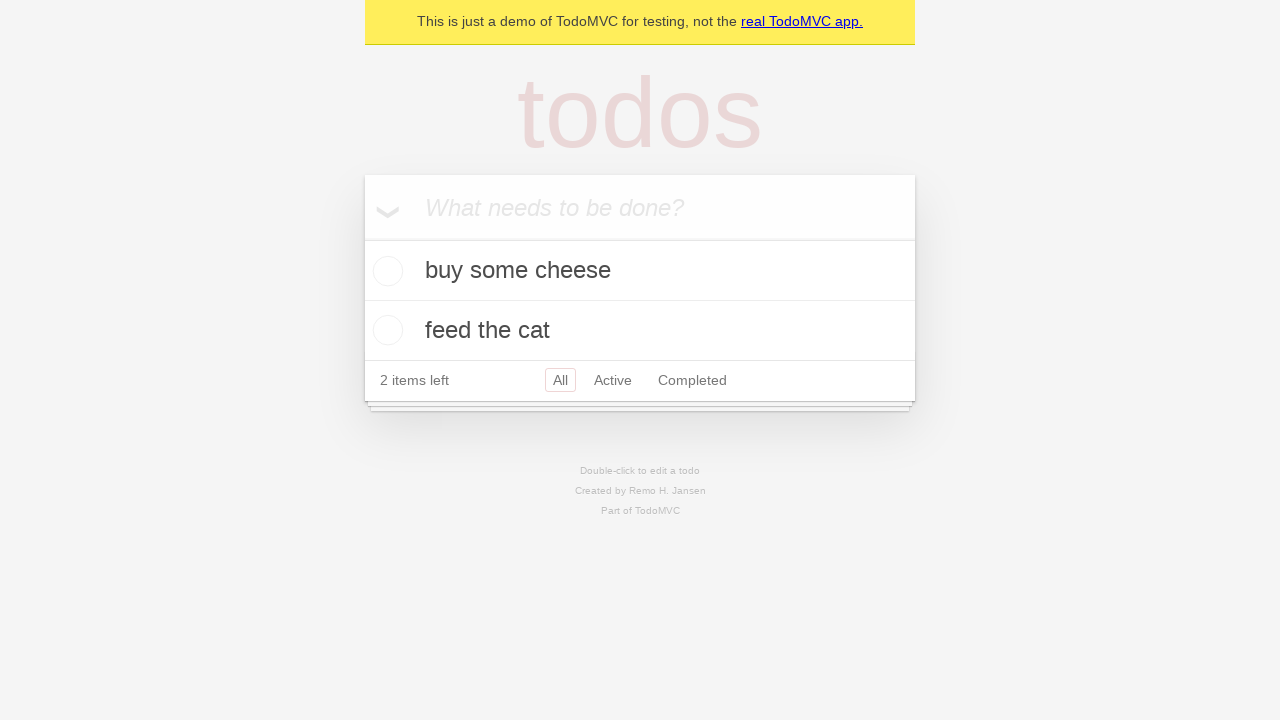

Filled todo input with 'book a doctors appointment' on internal:attr=[placeholder="What needs to be done?"i]
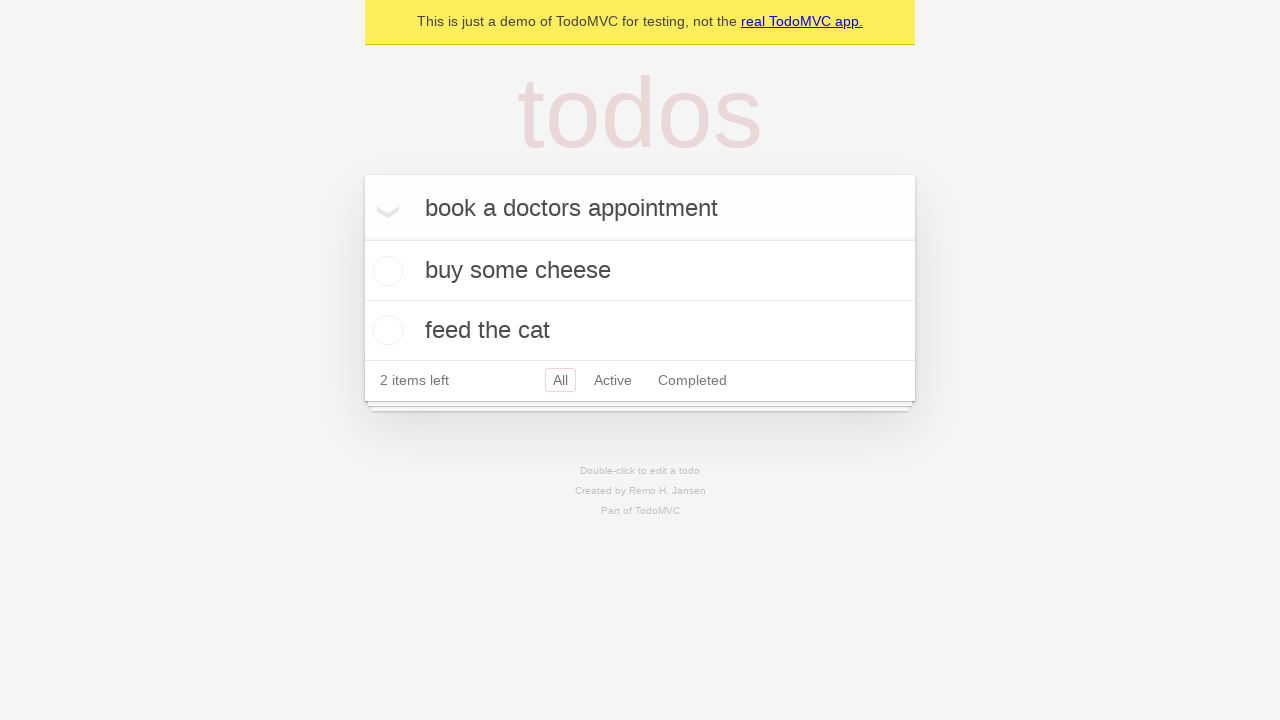

Pressed Enter to create todo 'book a doctors appointment' on internal:attr=[placeholder="What needs to be done?"i]
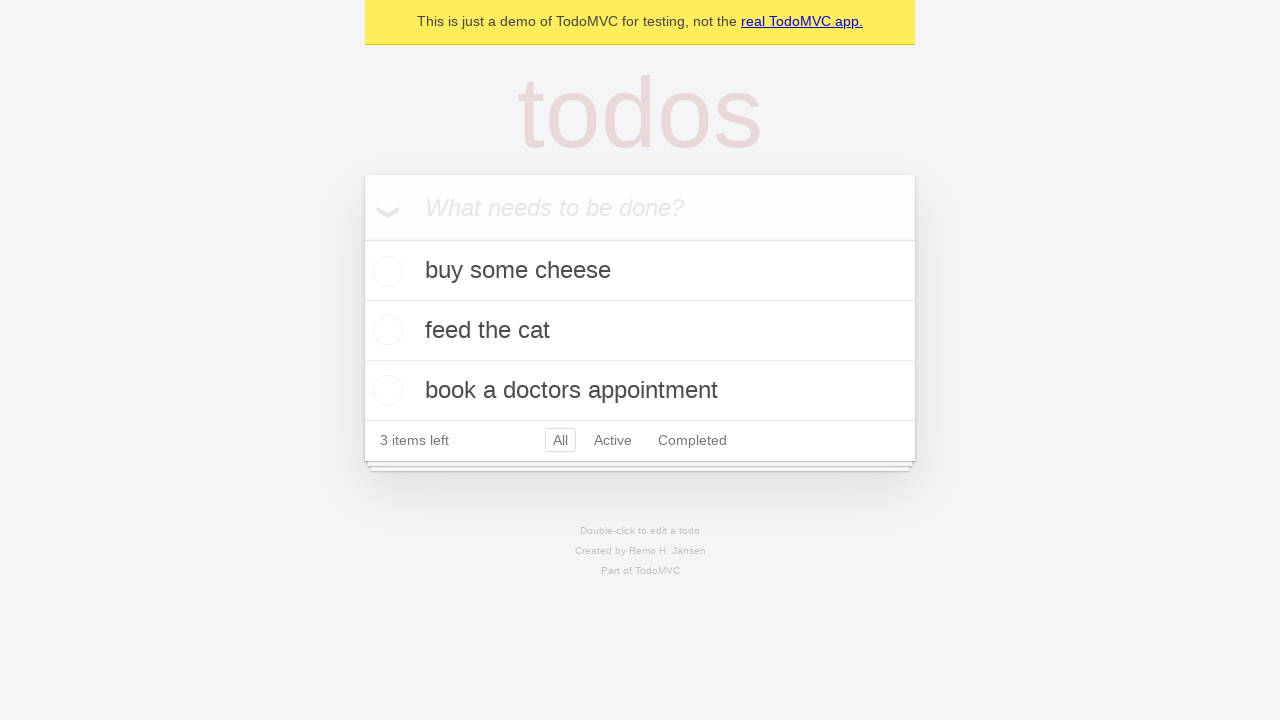

Waited for all 3 todo items to load
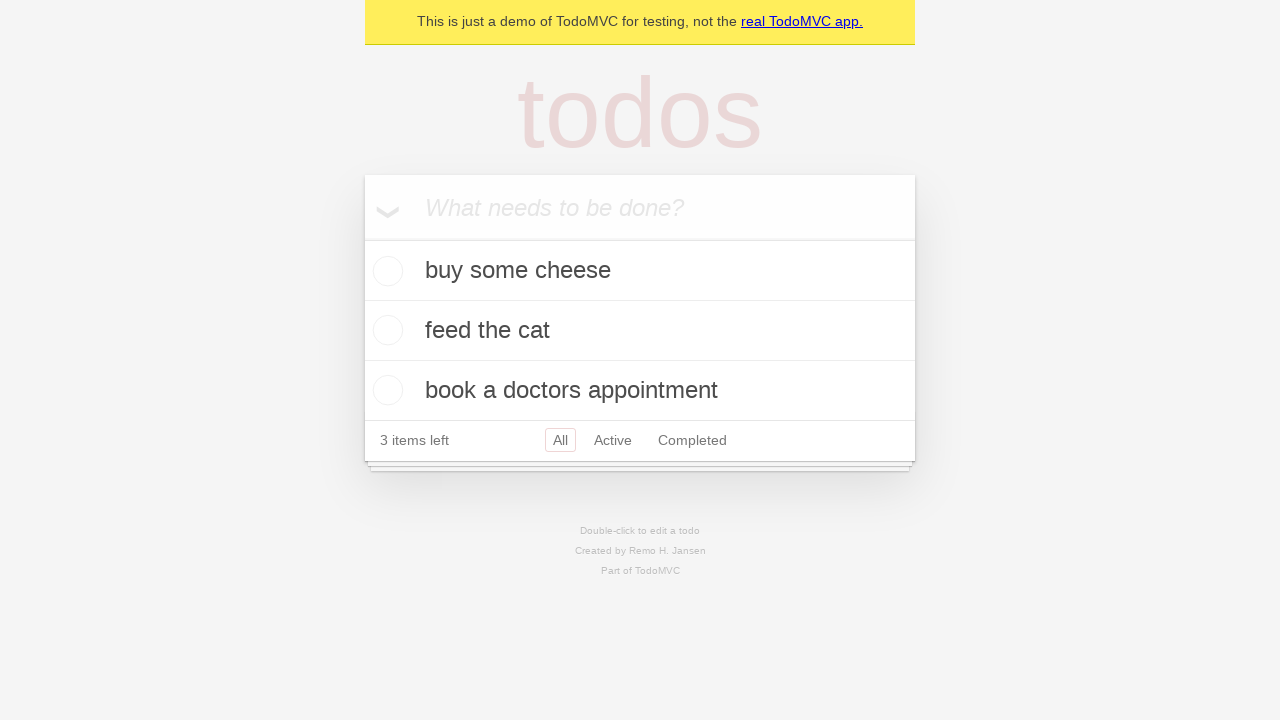

Double-clicked on second todo item to enter edit mode at (640, 331) on [data-testid='todo-item'] >> nth=1
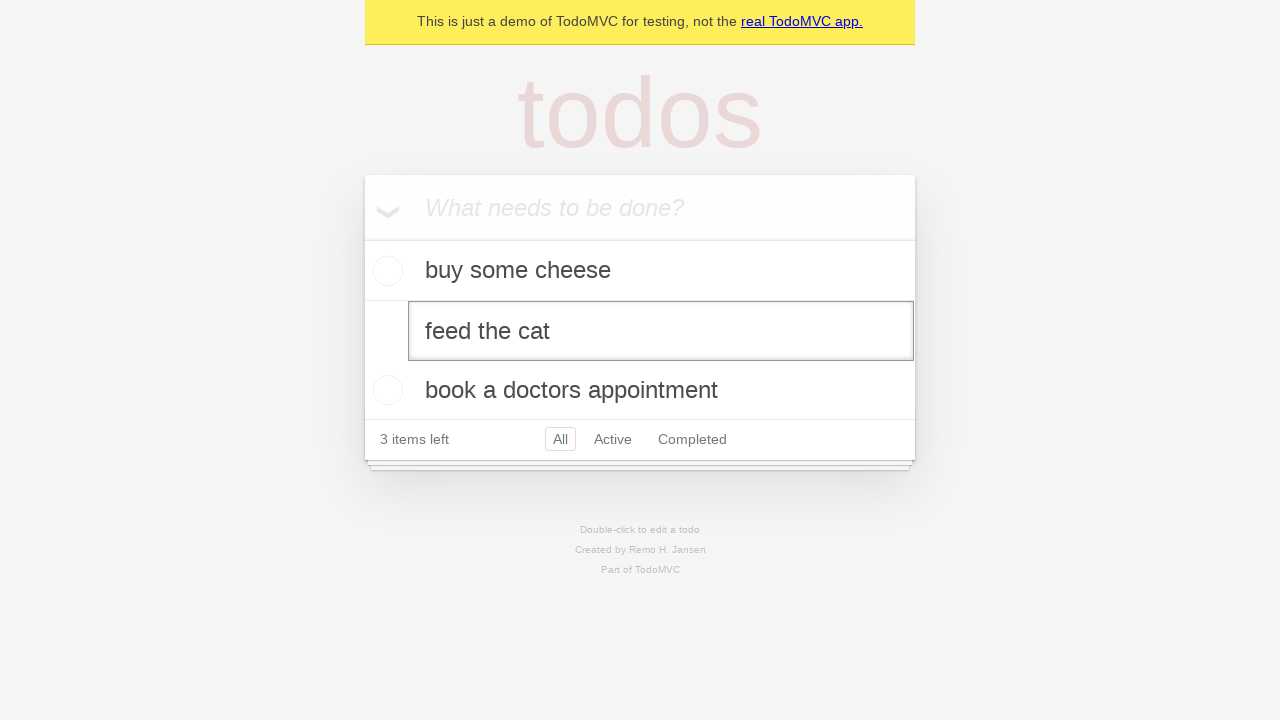

Edit textbox appeared for second todo item
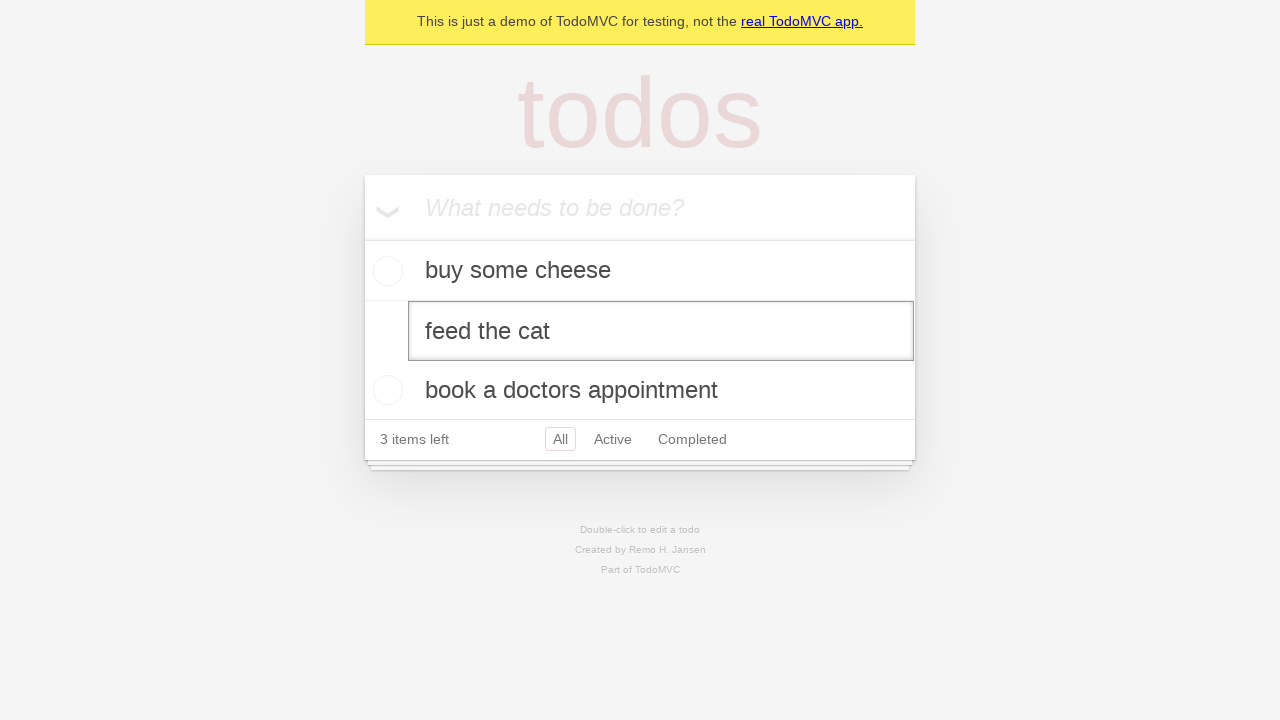

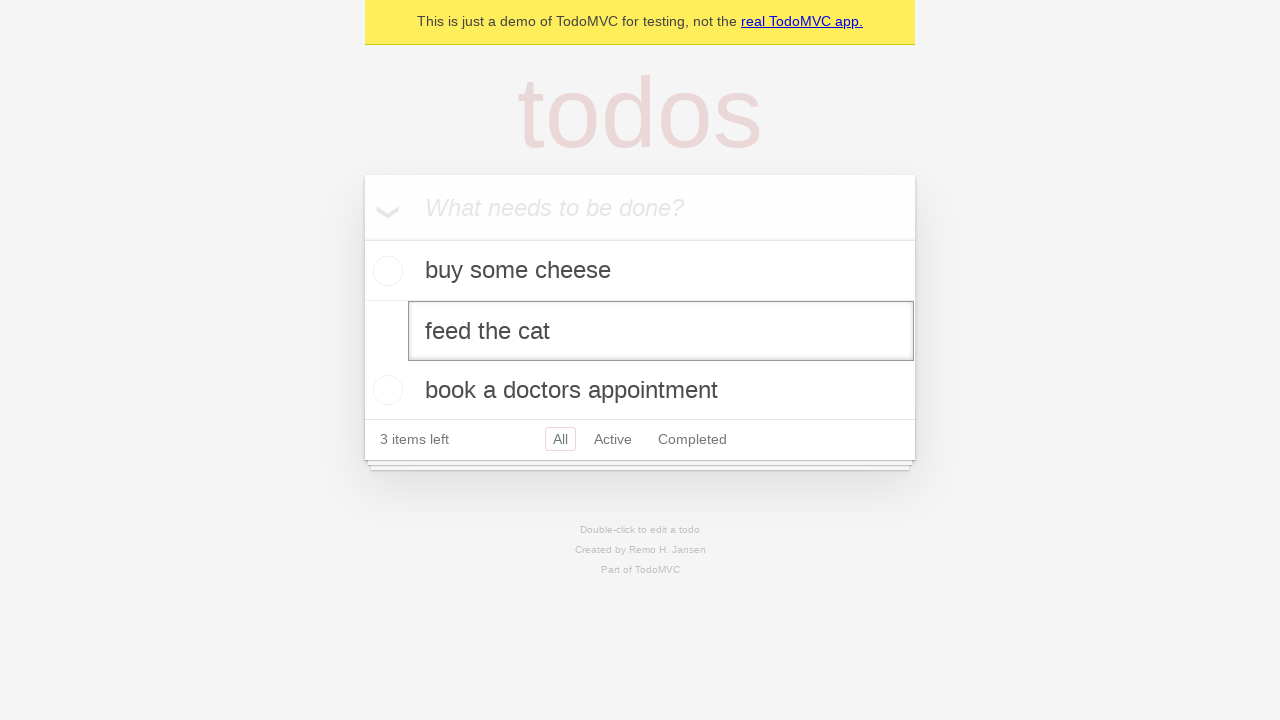